Solves a math problem by extracting a value from an element attribute, calculating the result, and submitting it along with checkbox selections

Starting URL: http://suninjuly.github.io/get_attribute.html

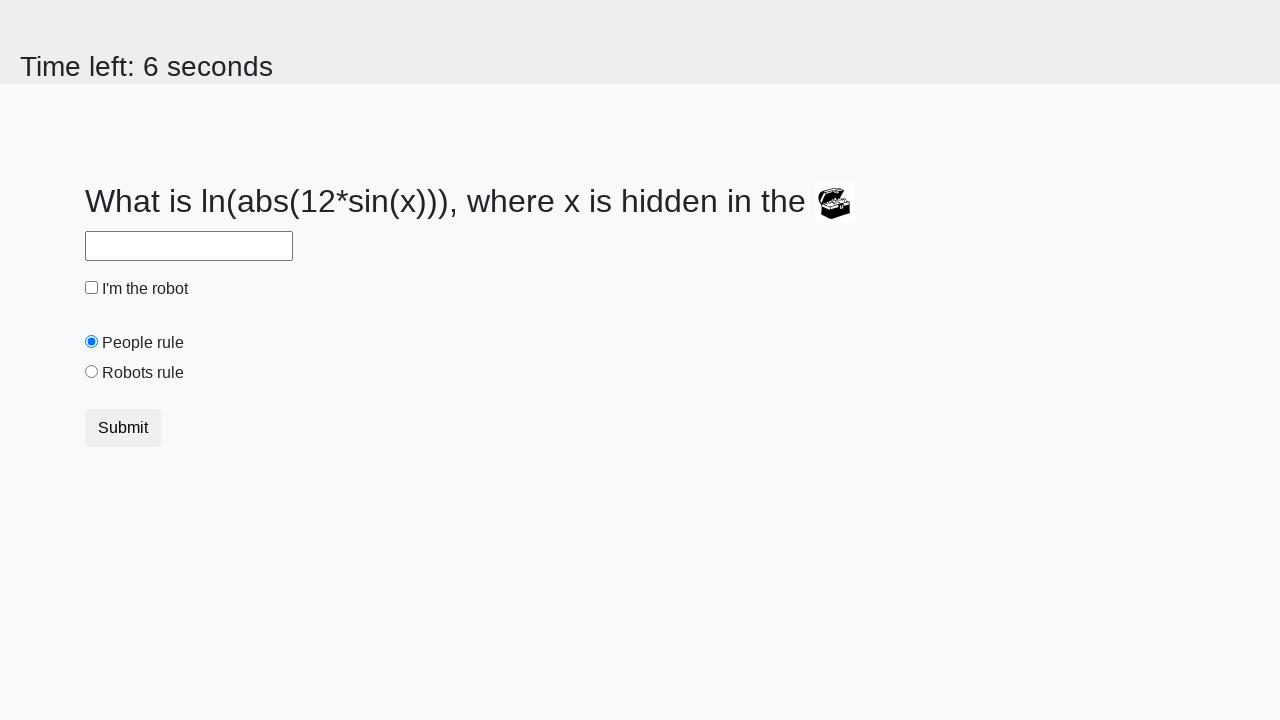

Located treasure element with ID 'treasure'
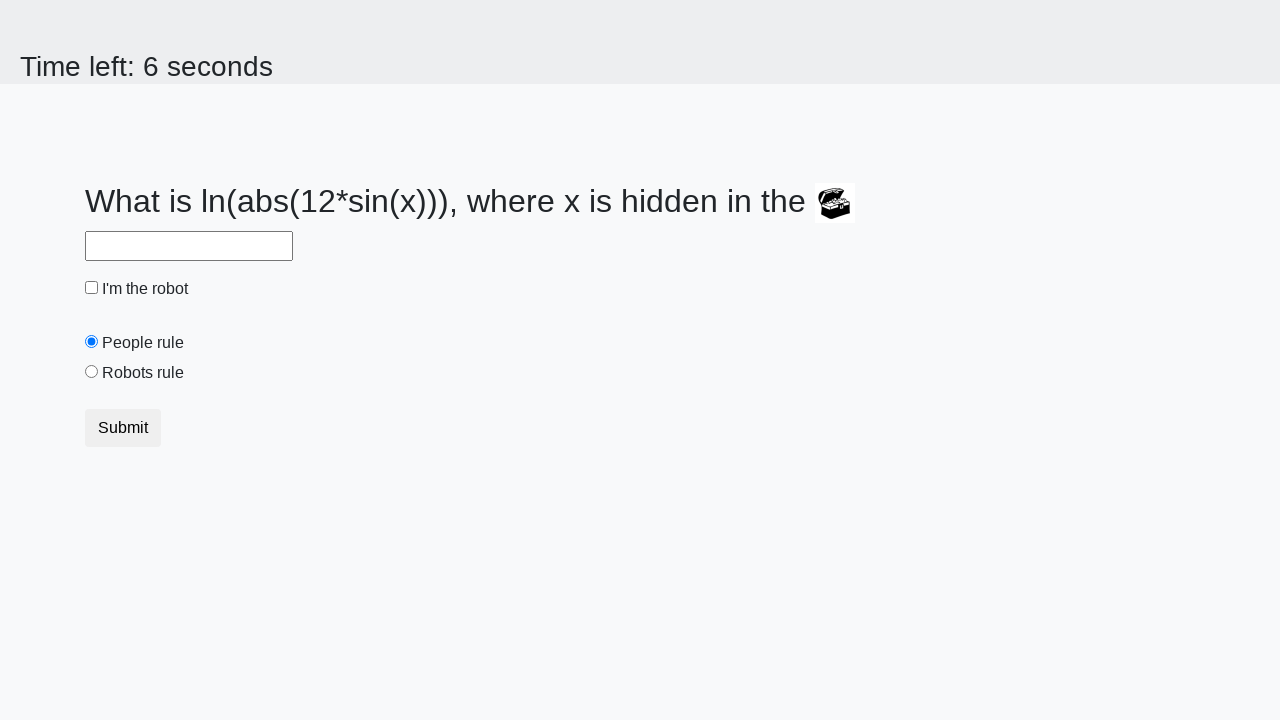

Extracted valuex attribute from treasure element and converted to float
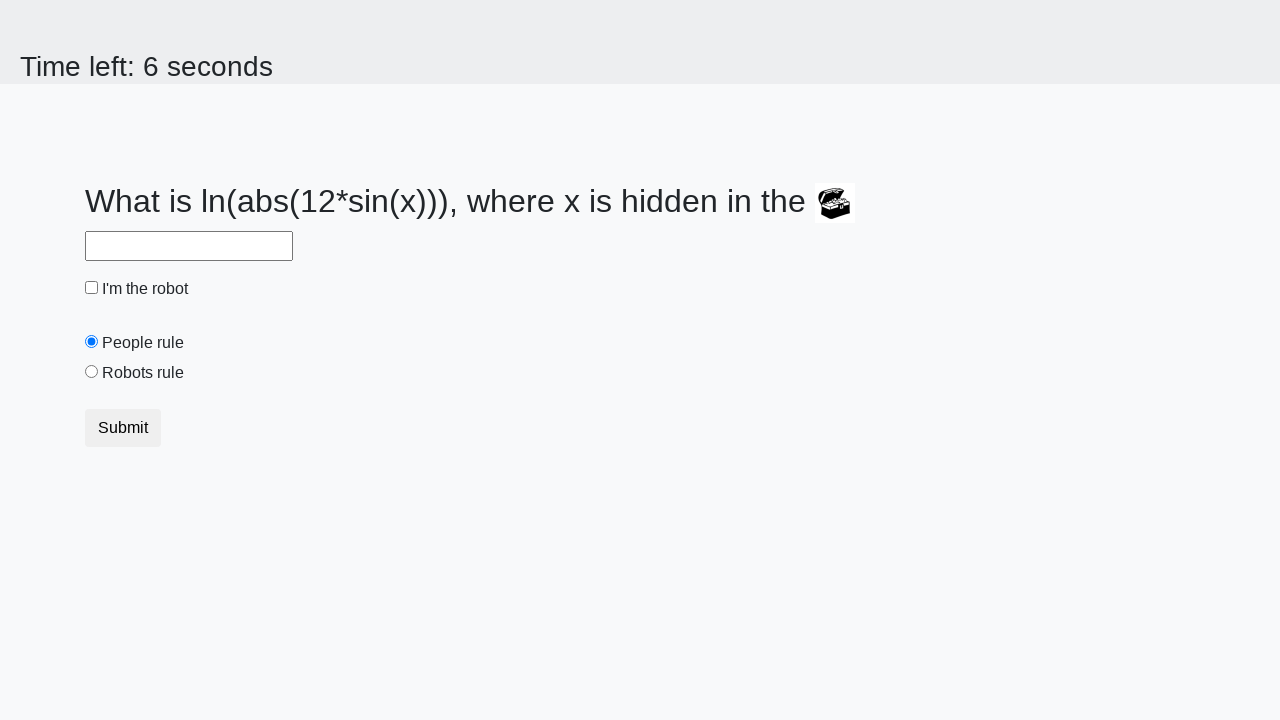

Calculated result: y = log(abs(12 * sin(818.0))) = 2.408933554611642
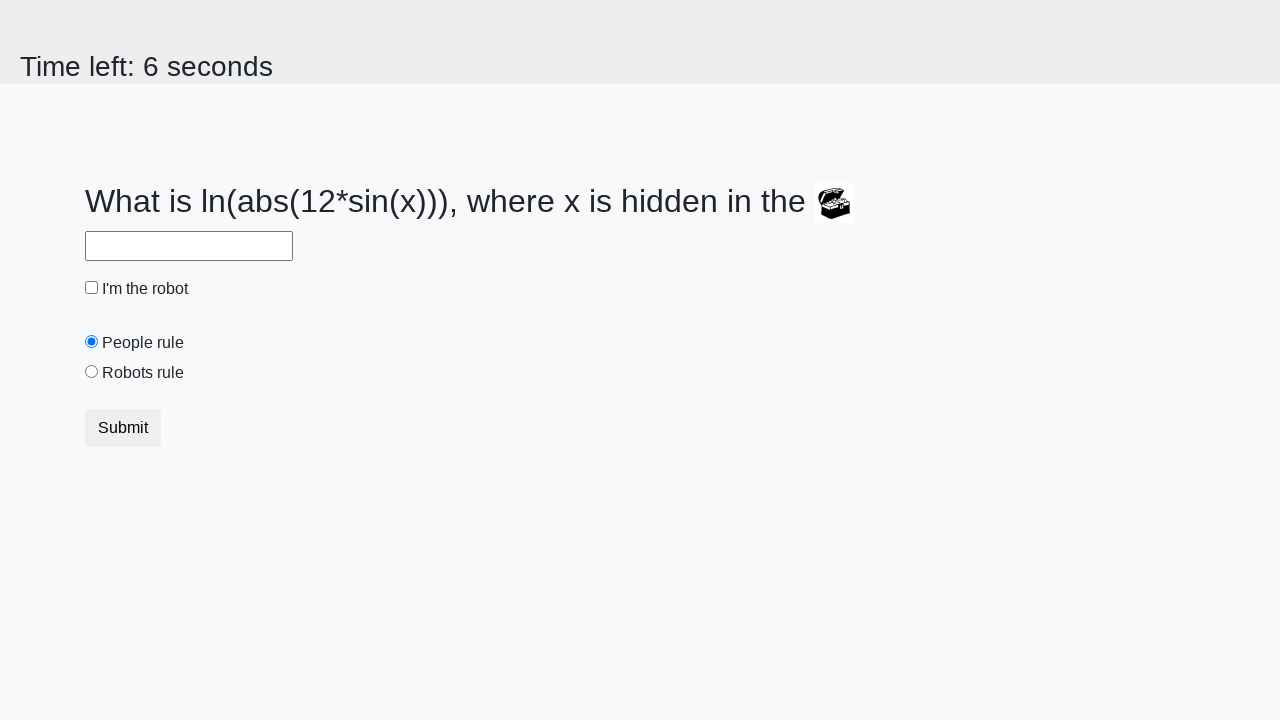

Filled answer field with calculated value 2.408933554611642 on #answer
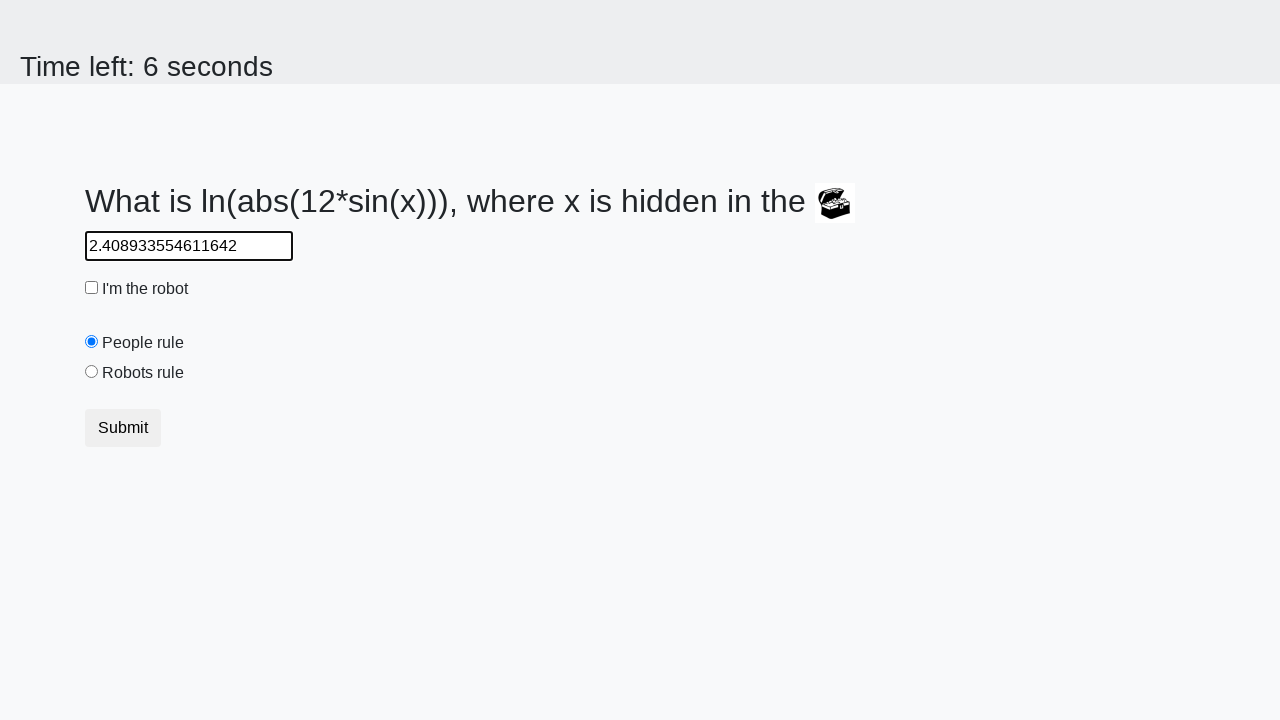

Clicked robot checkbox at (92, 288) on #robotCheckbox
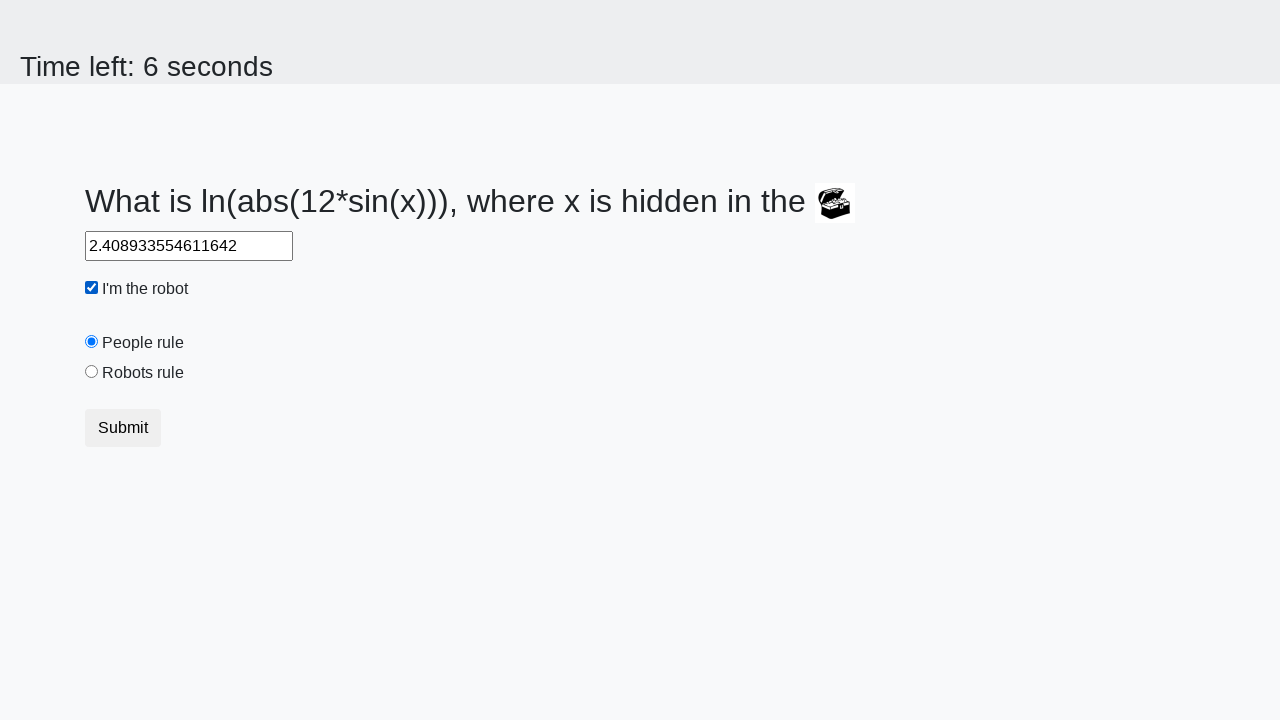

Clicked robot rules radio button at (92, 372) on #robotsRule
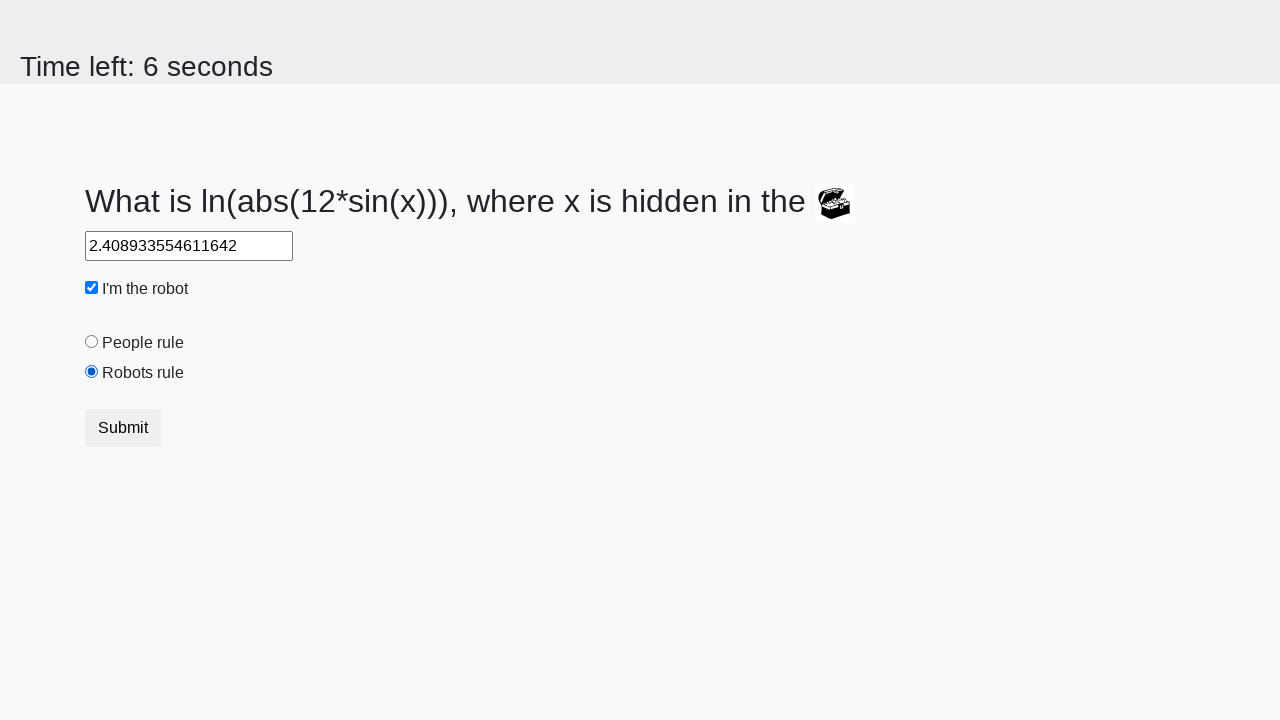

Clicked submit button to submit form at (123, 428) on .btn.btn-default
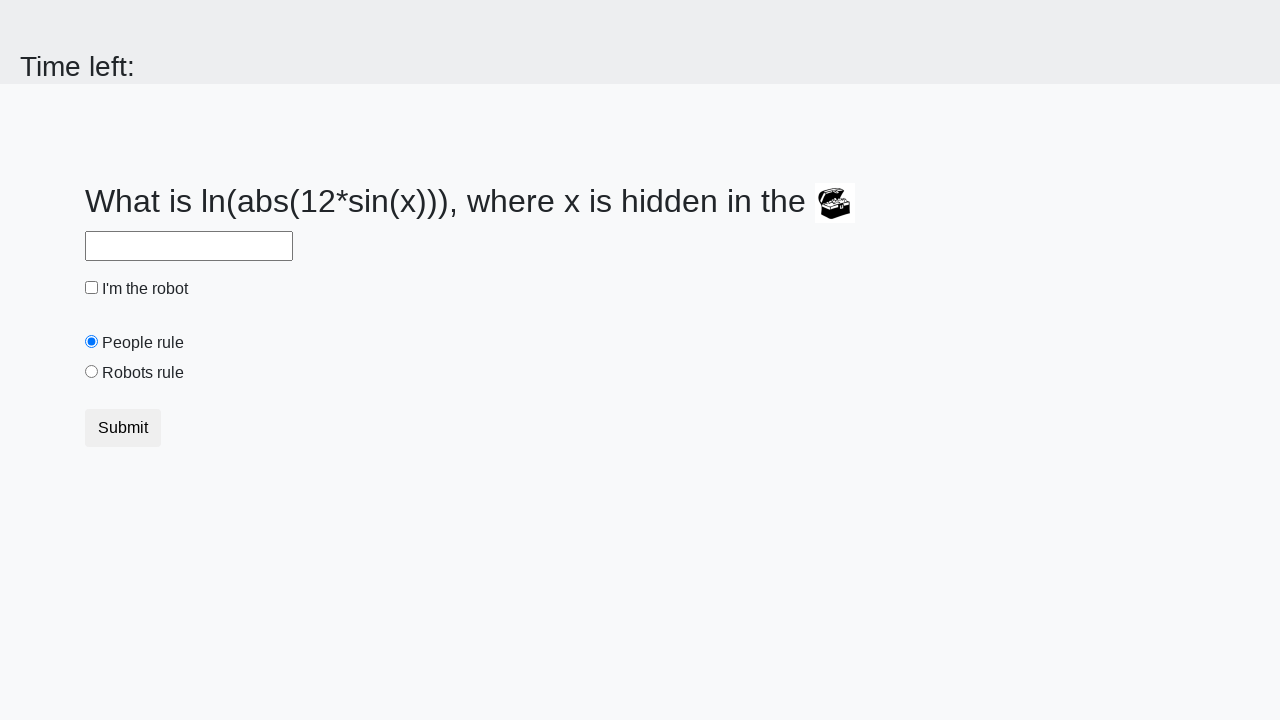

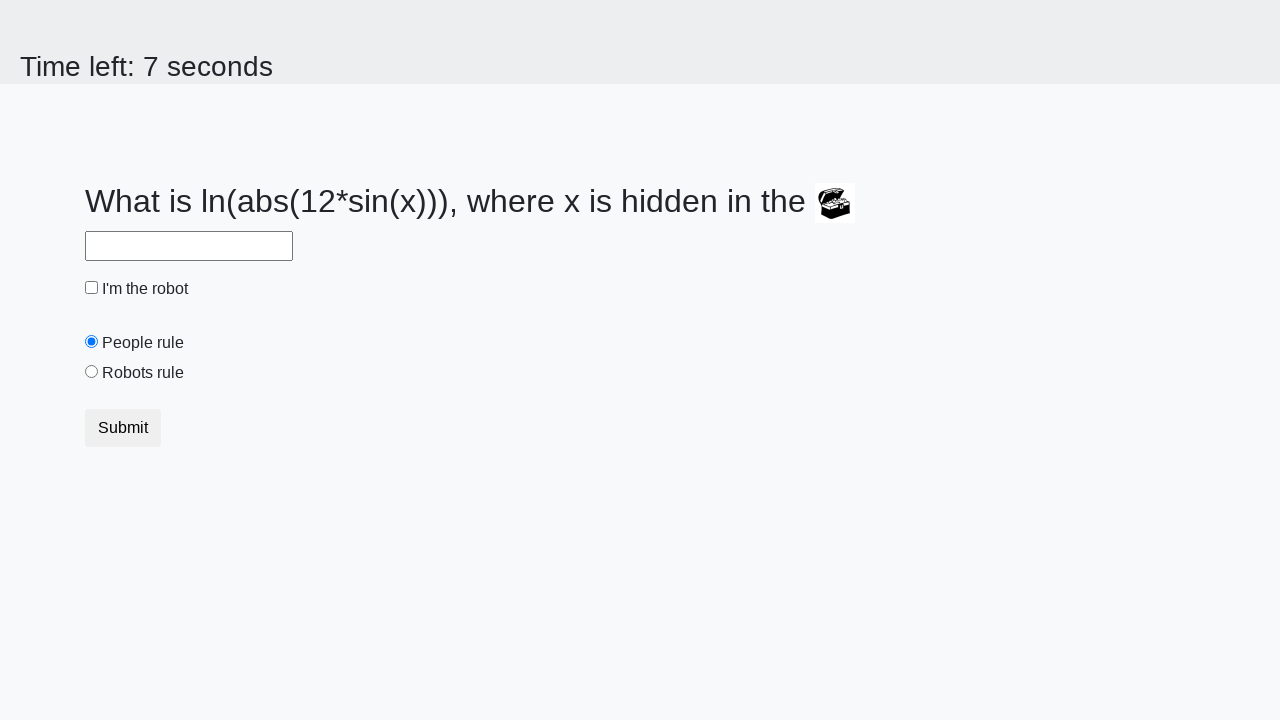